Navigates to the world clock page and interacts with the dynamic time table by locating table elements

Starting URL: https://www.timeanddate.com/worldclock/

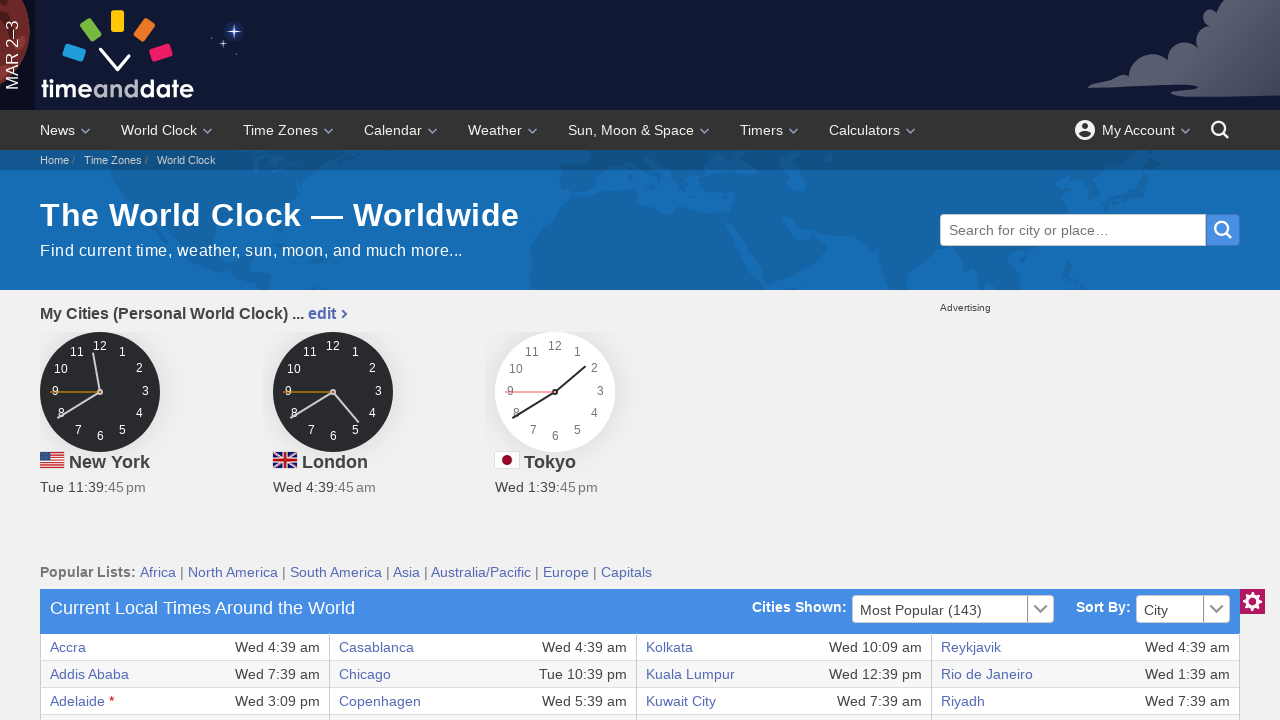

World clock table loaded - .tb-scroll selector found
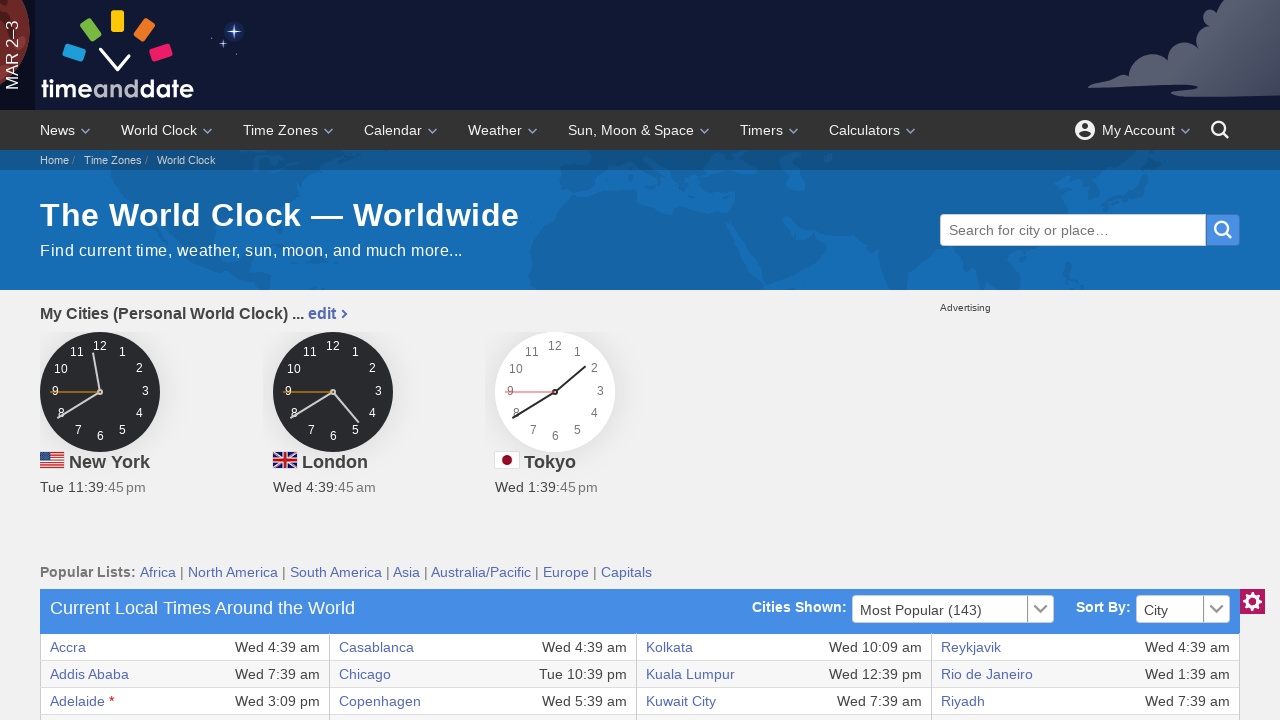

Located table block element with class .tb-scroll
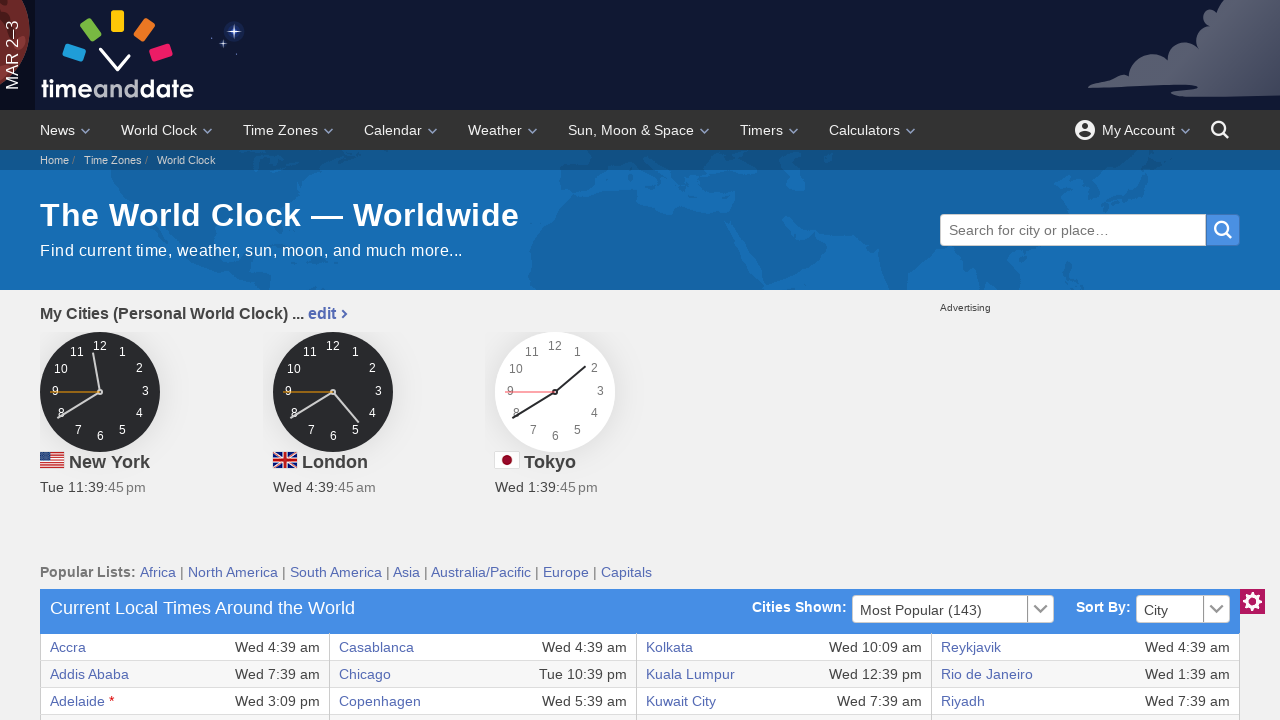

Located all table rows within the table block
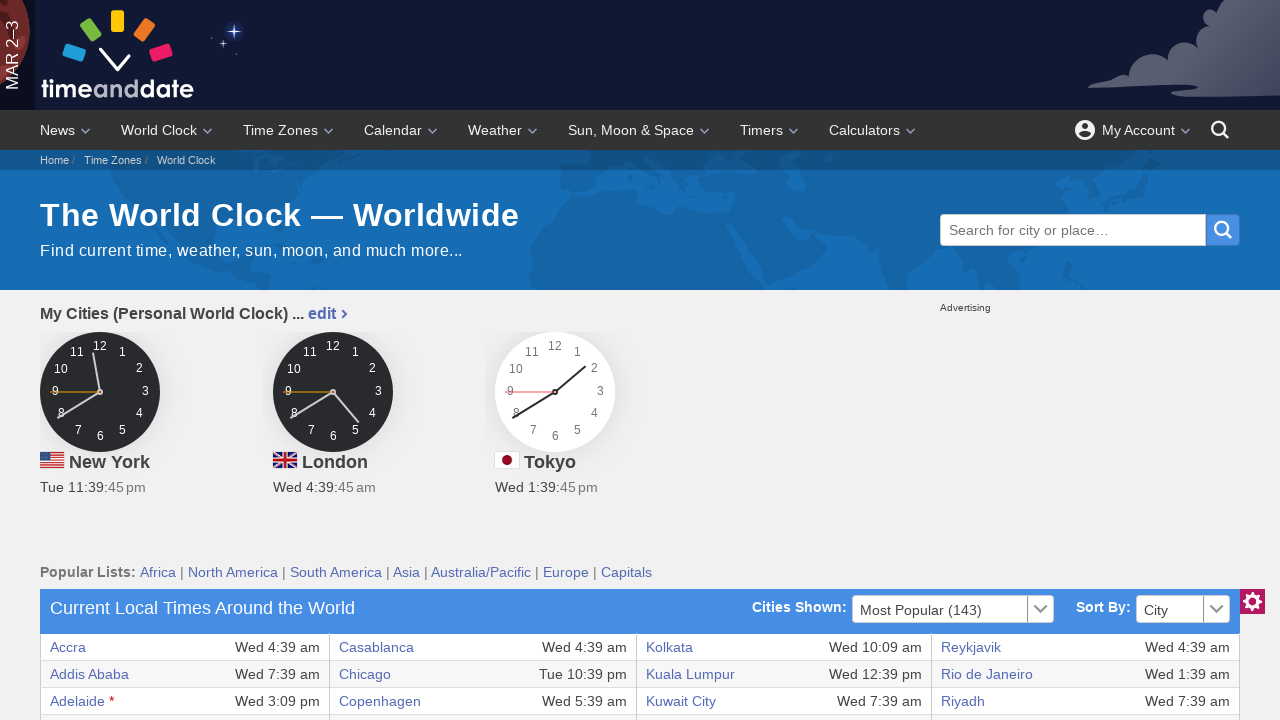

Verified that table contains at least one row
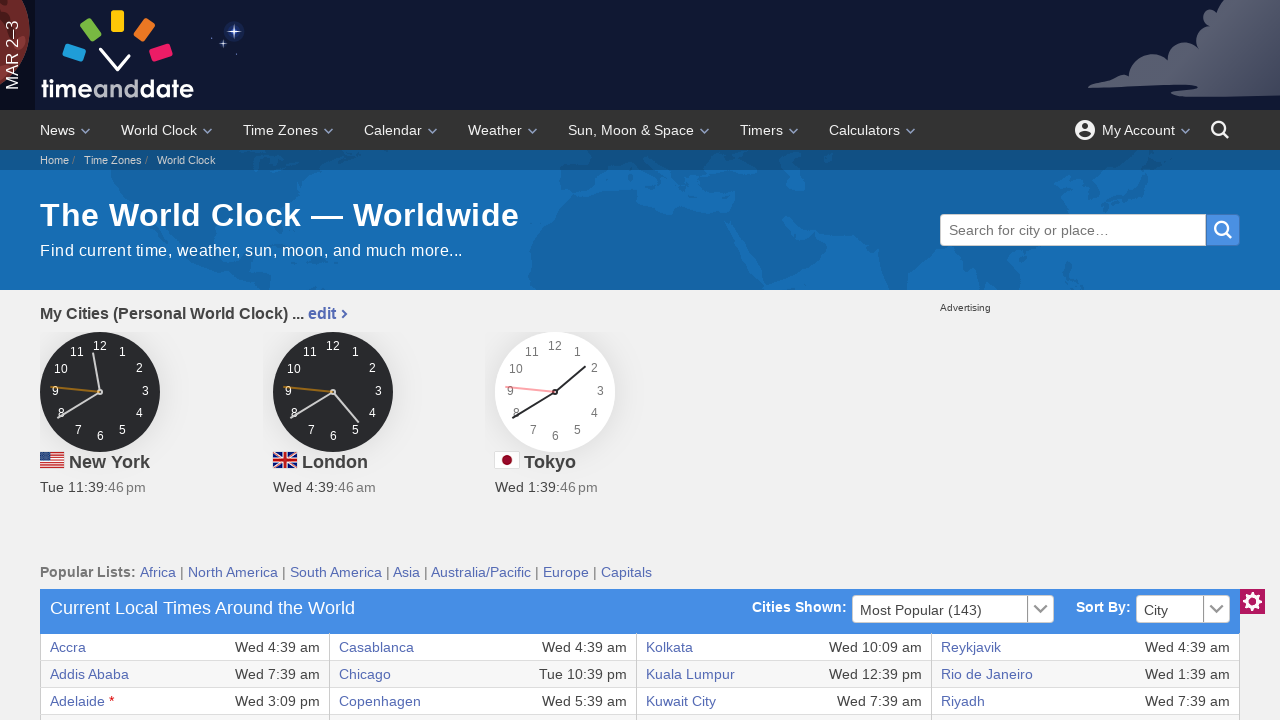

Located row 1 from the table
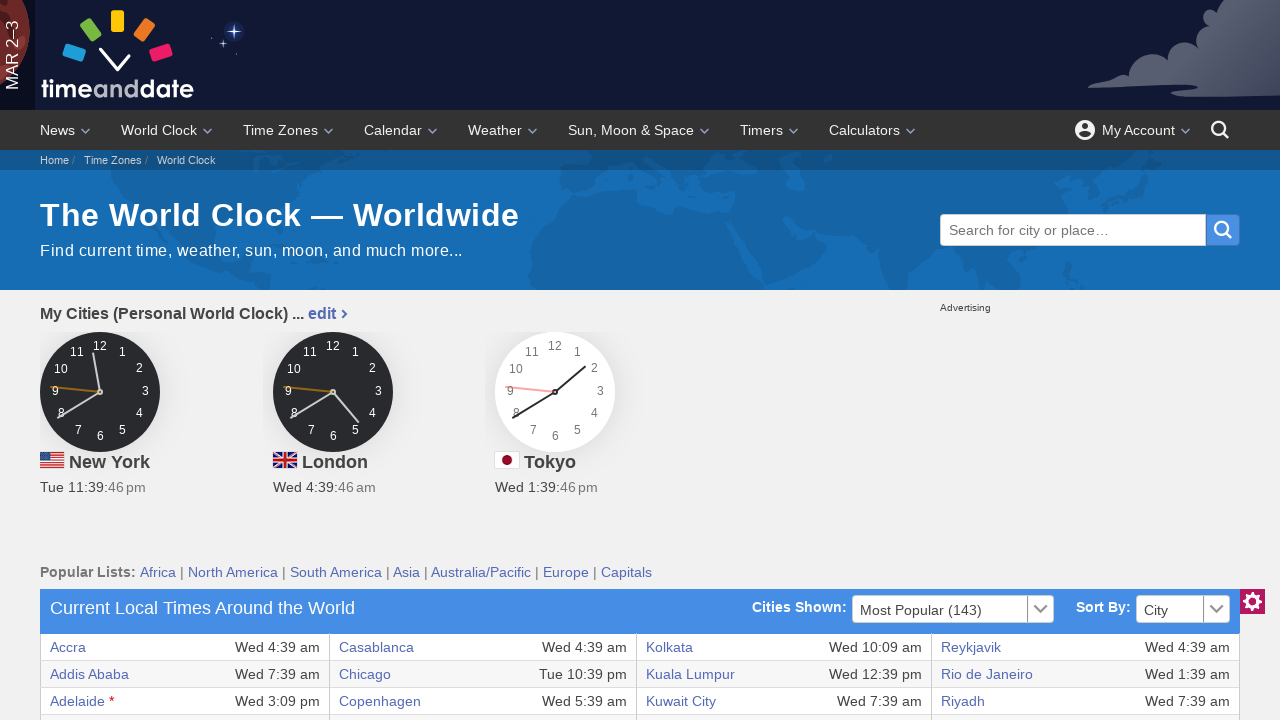

Located all cells in row 1
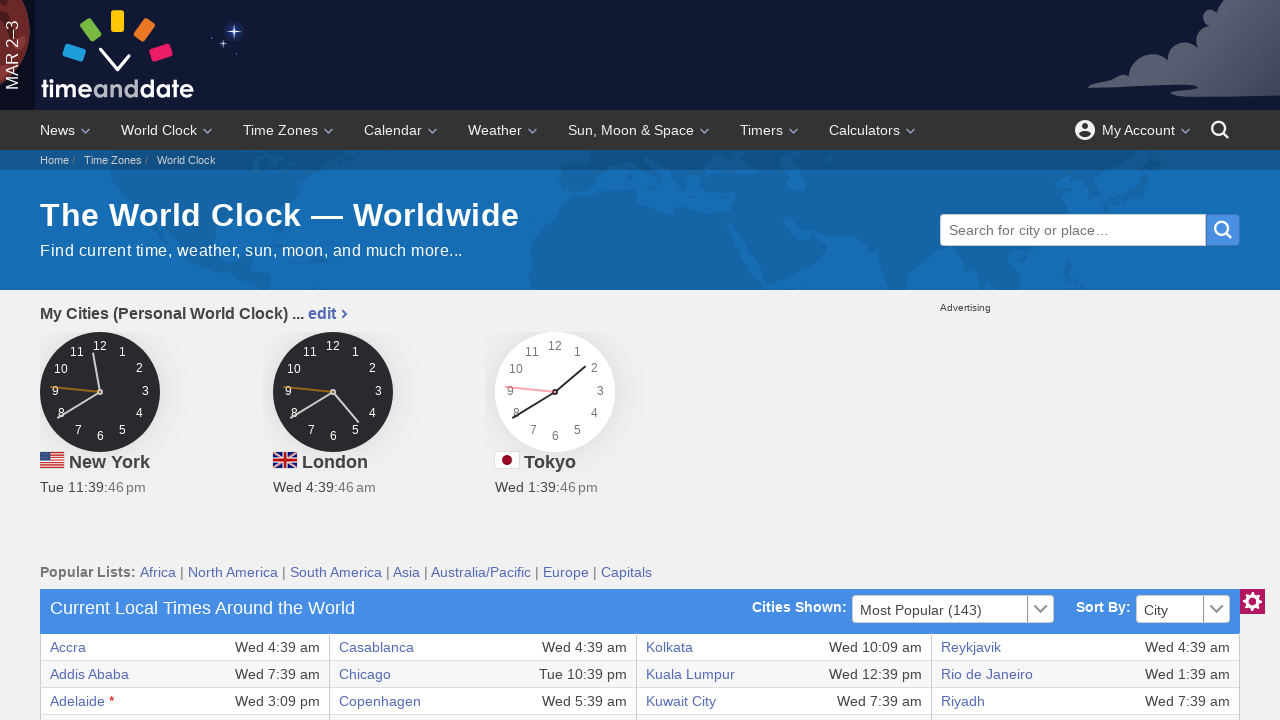

Located row 2 from the table
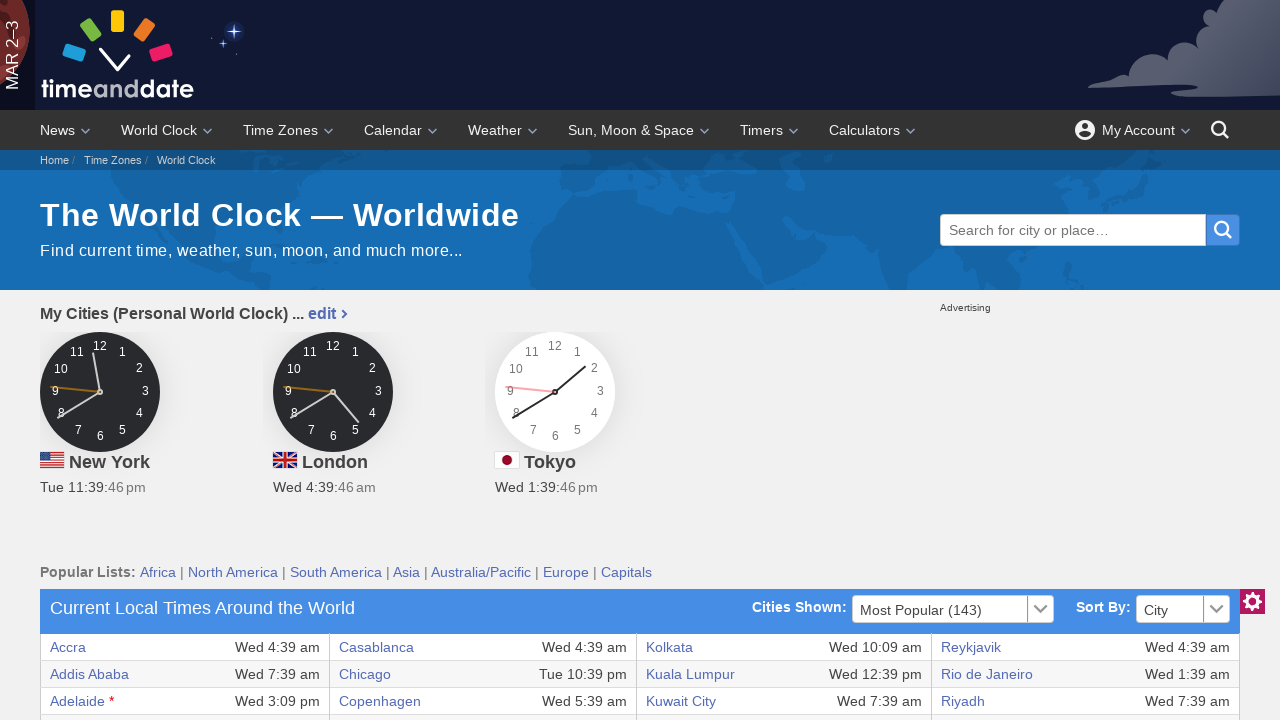

Located all cells in row 2
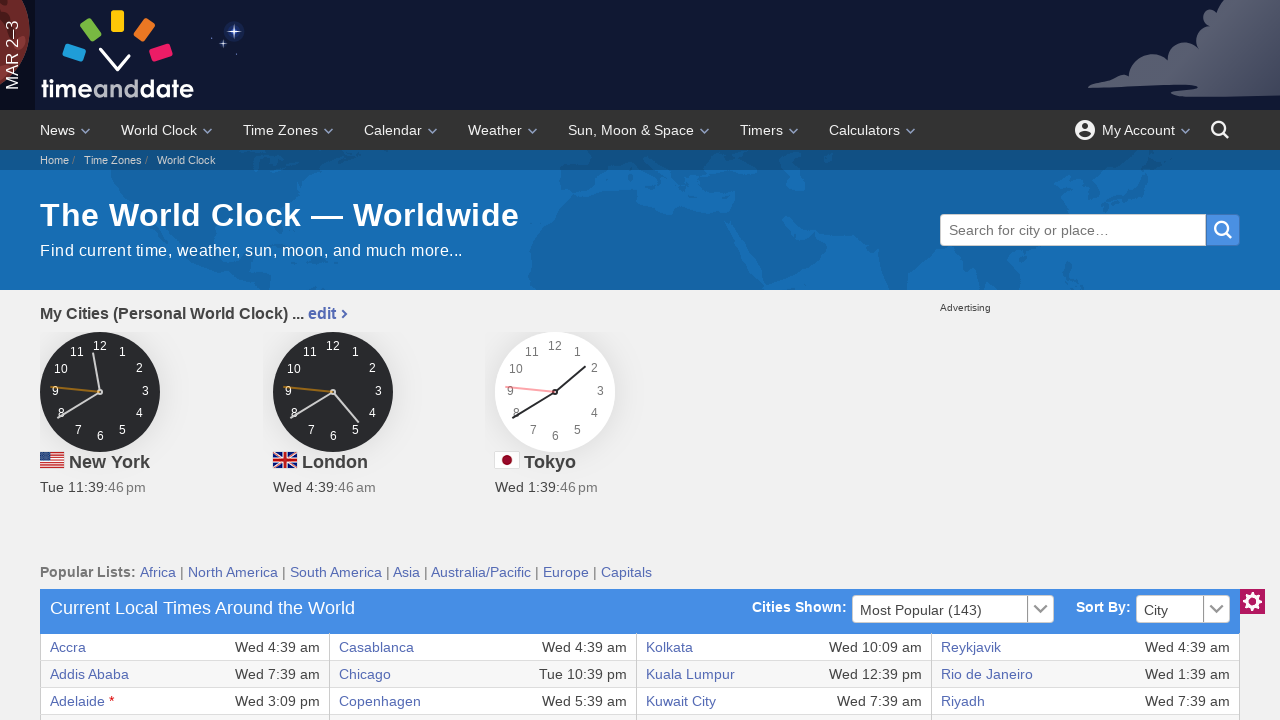

Located first cell in row 2
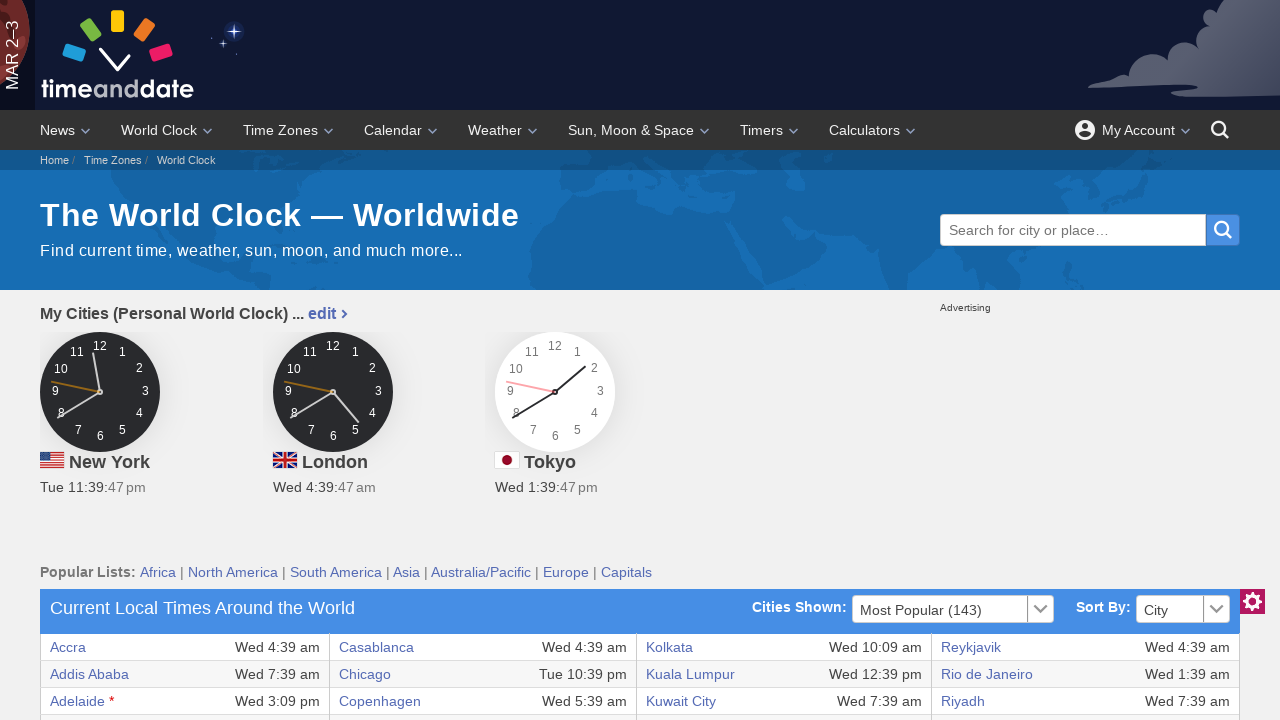

Verified that first cell in row 2 is visible
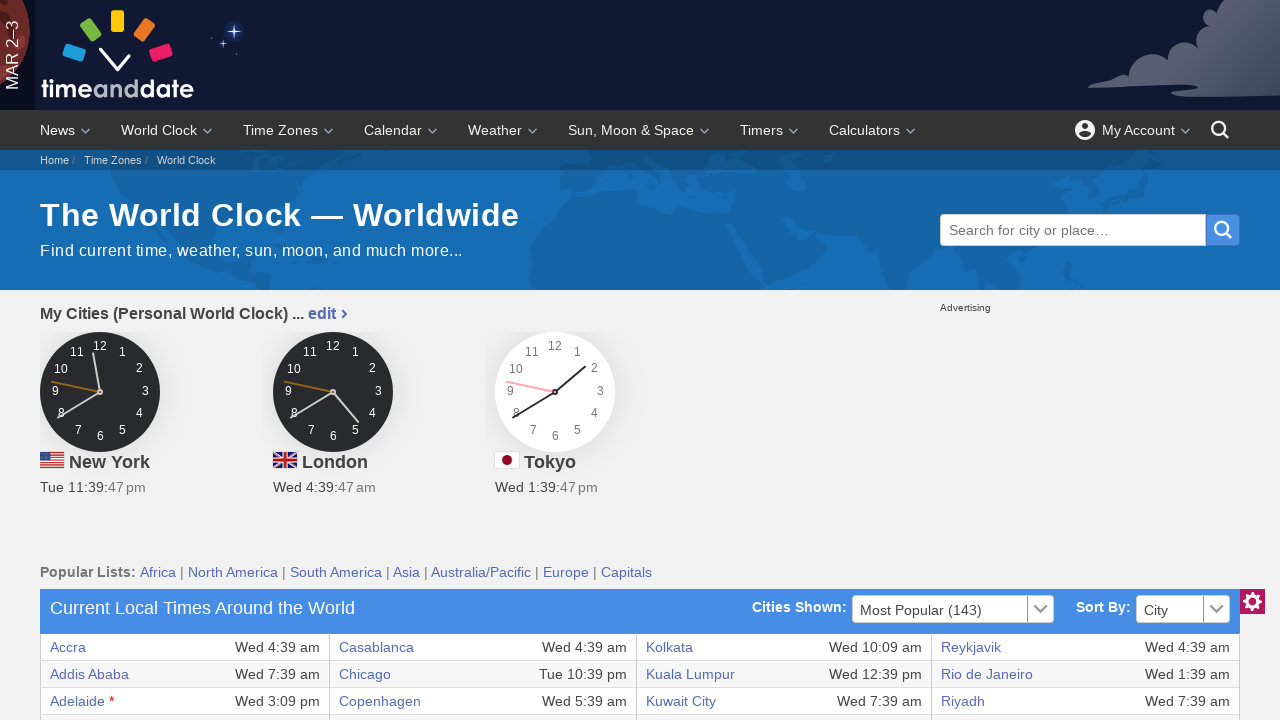

Located row 3 from the table
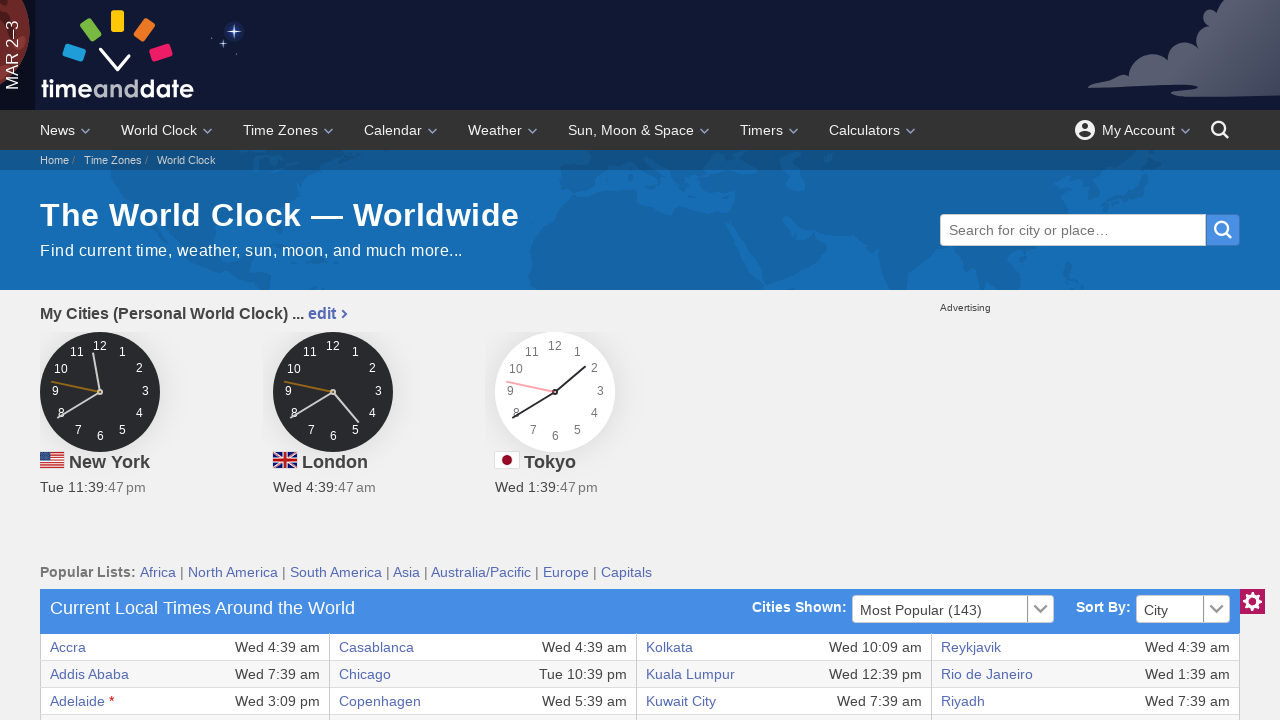

Located all cells in row 3
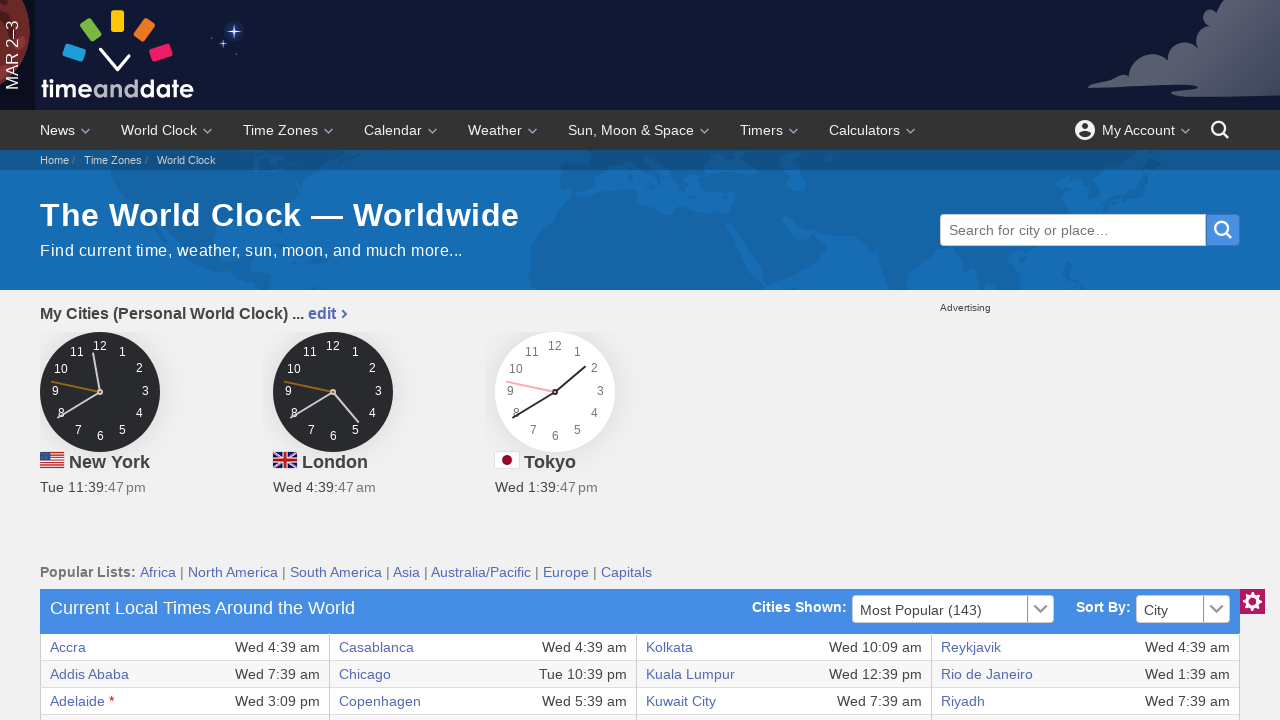

Located first cell in row 3
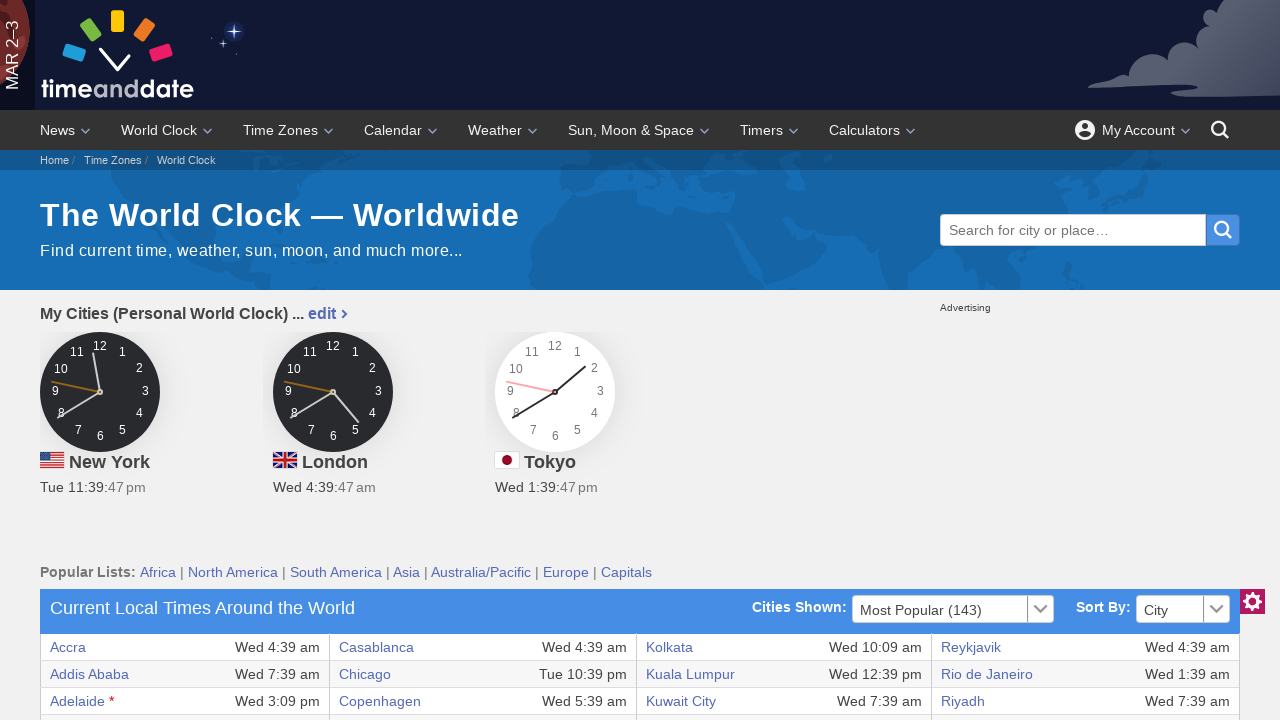

Verified that first cell in row 3 is visible
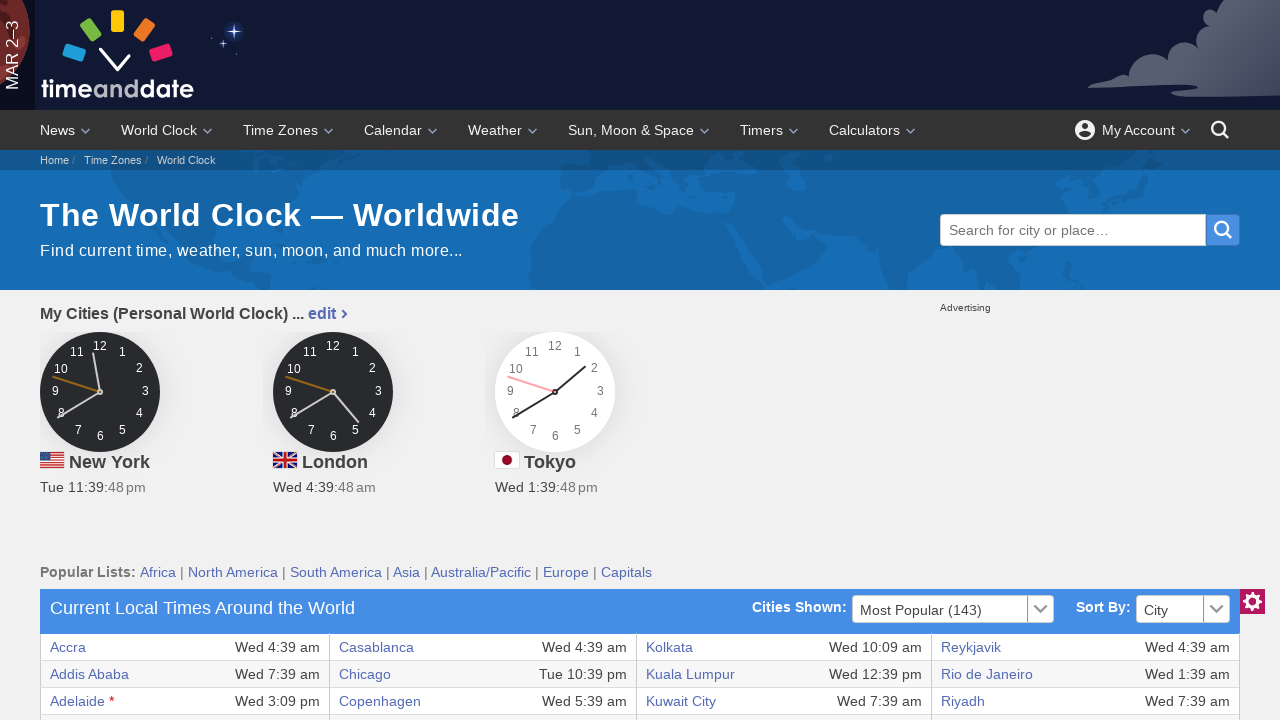

Located row 4 from the table
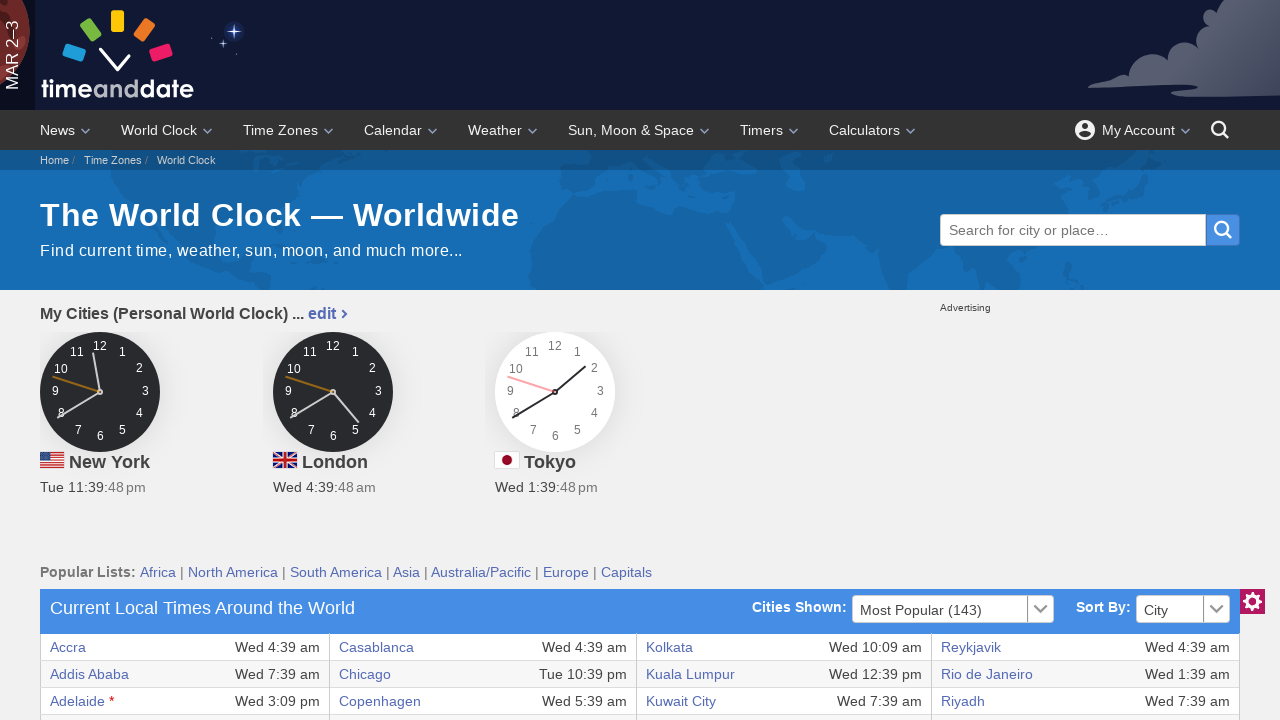

Located all cells in row 4
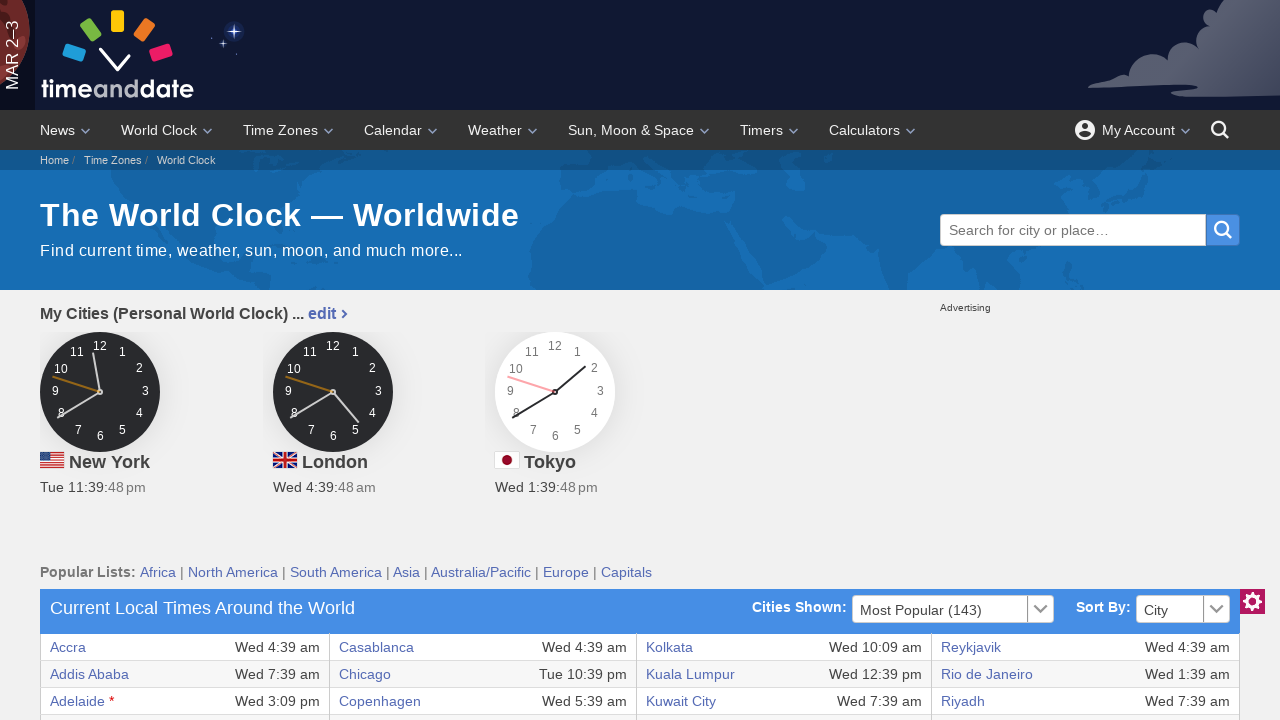

Located first cell in row 4
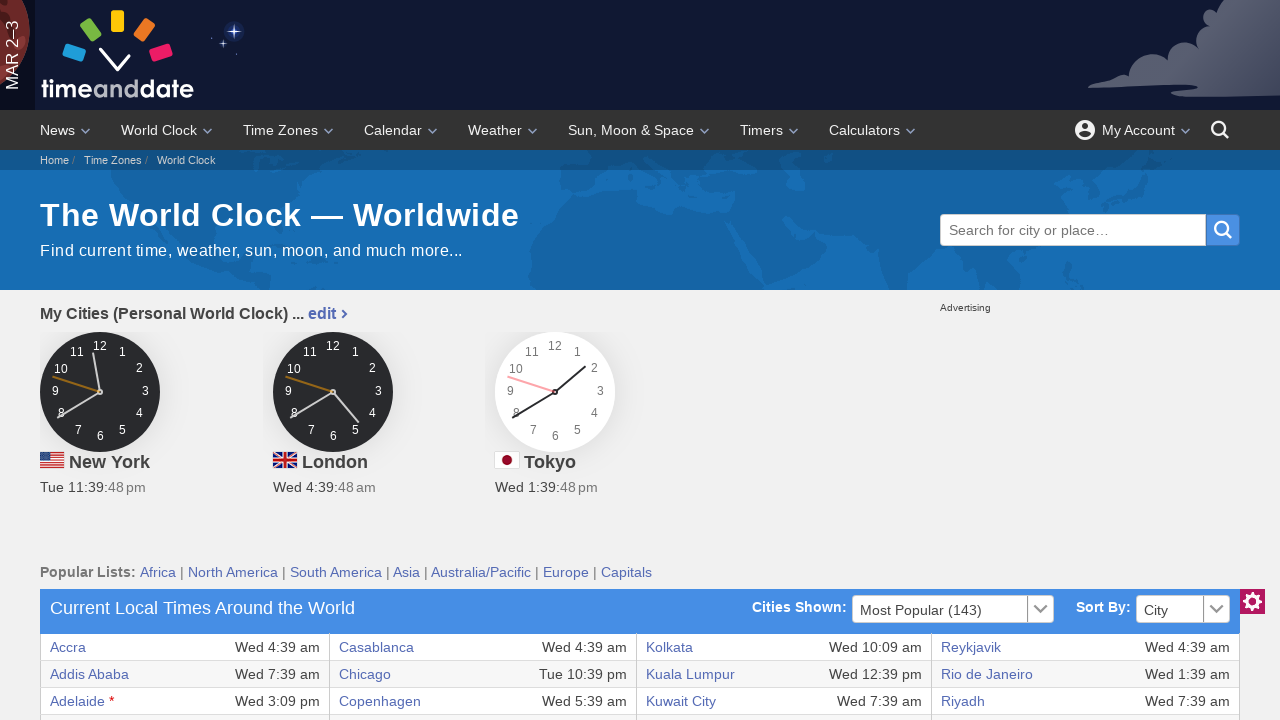

Verified that first cell in row 4 is visible
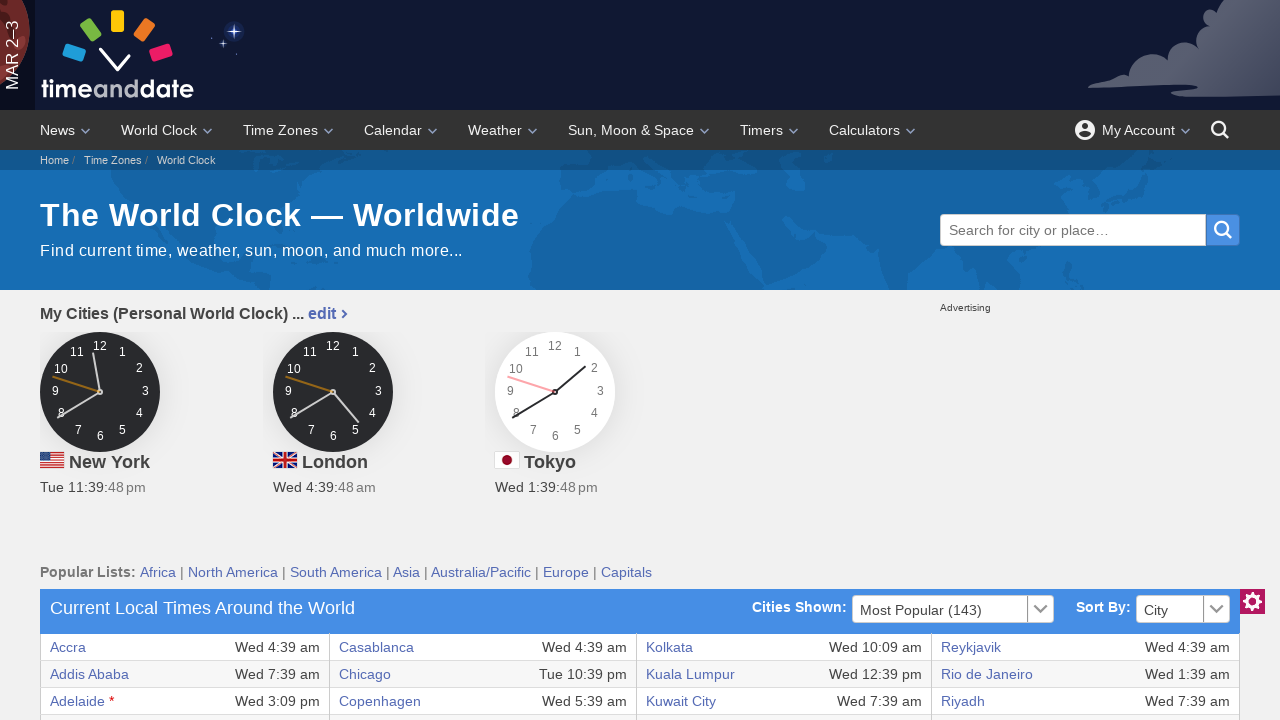

Located row 5 from the table
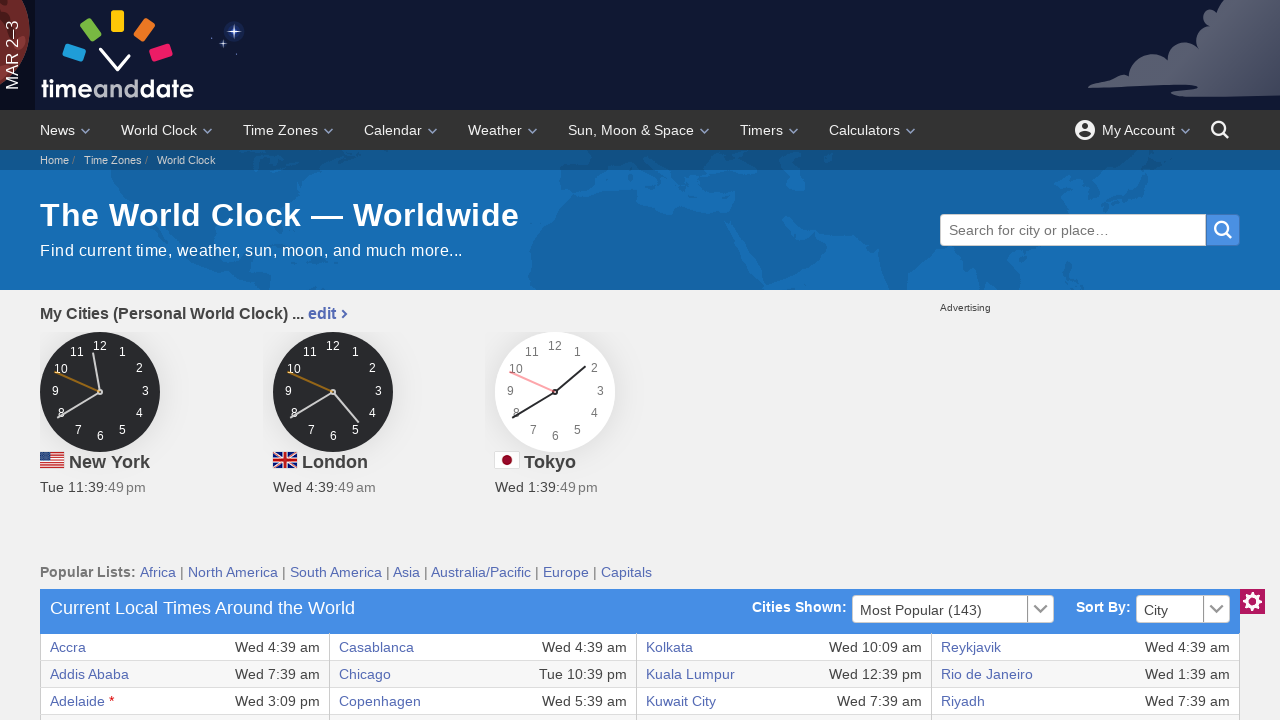

Located all cells in row 5
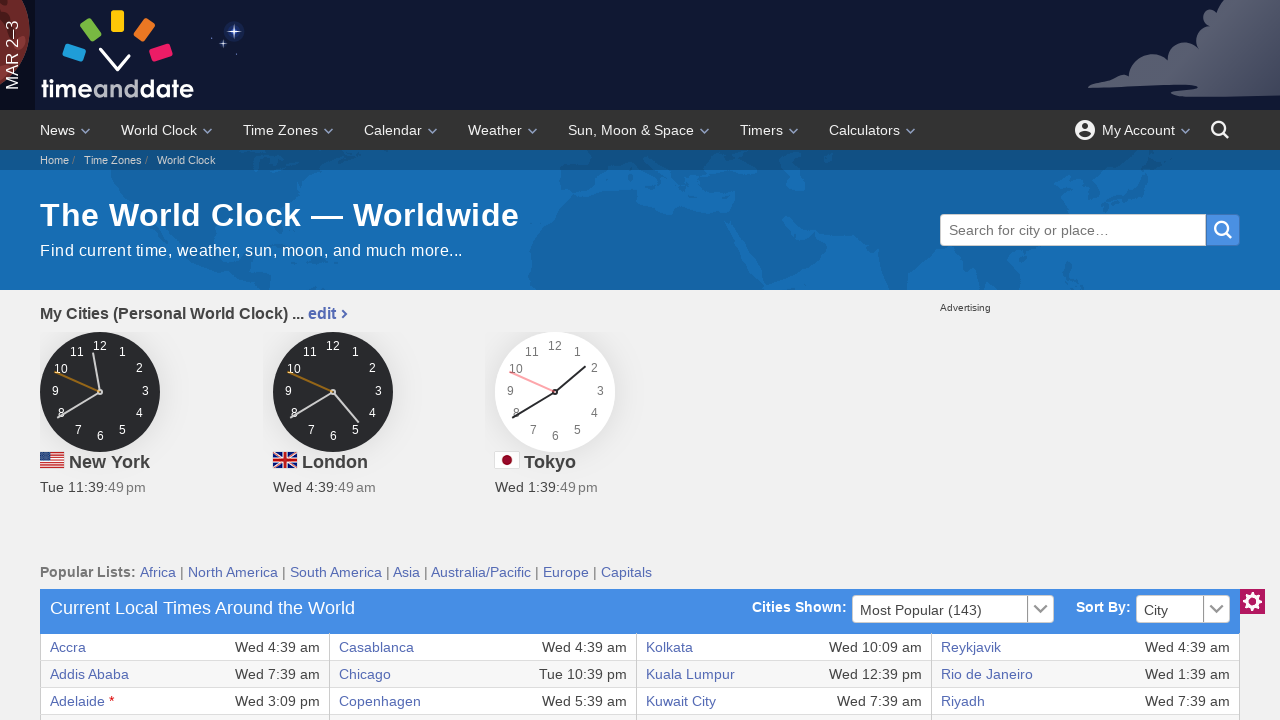

Located first cell in row 5
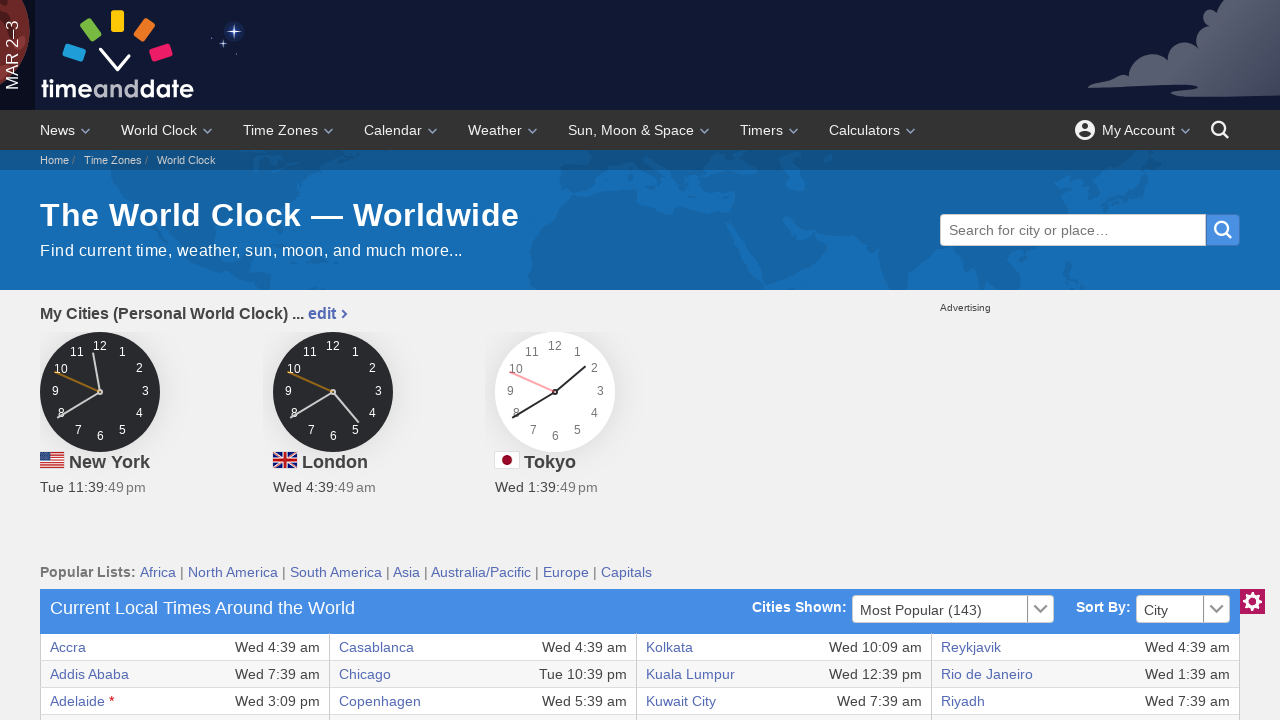

Verified that first cell in row 5 is visible
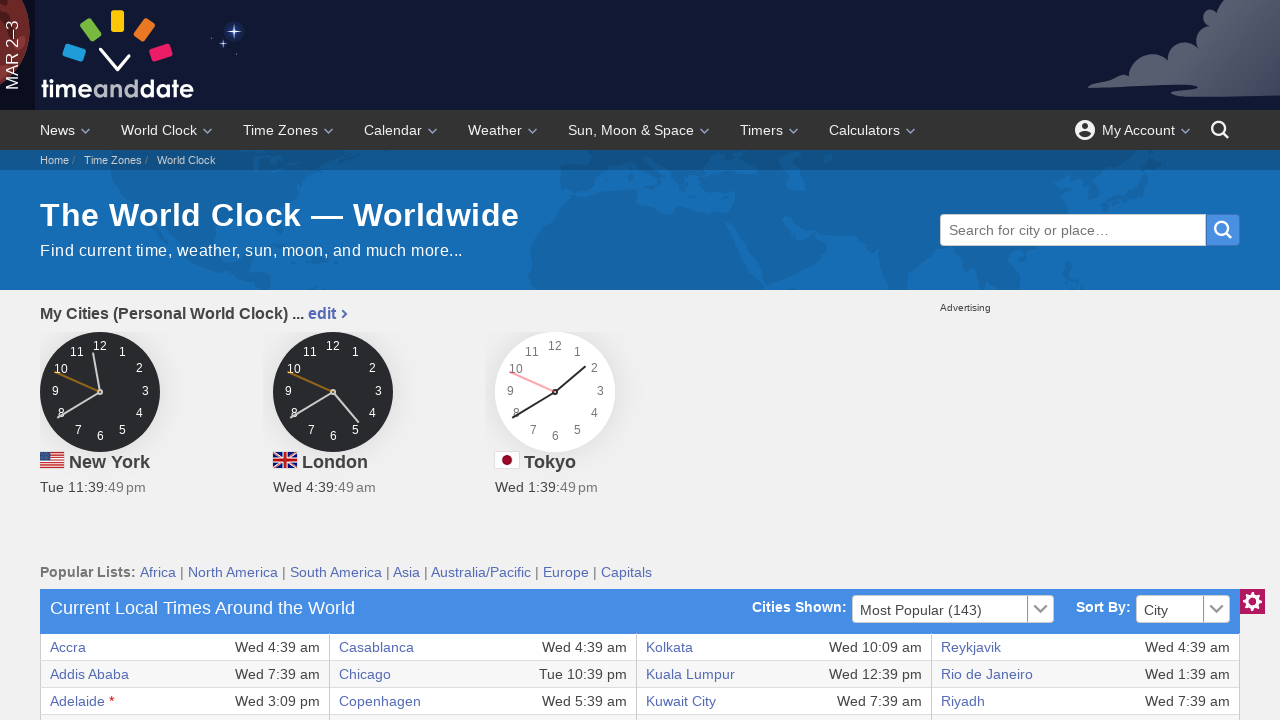

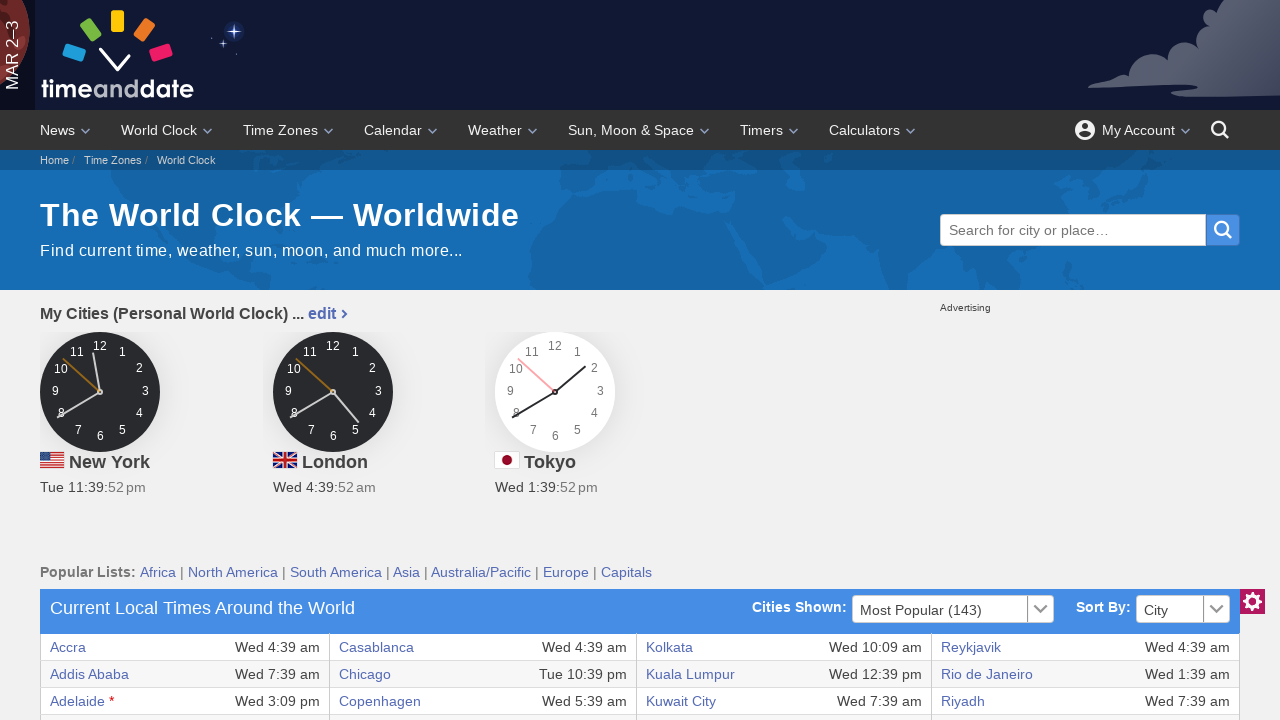